Tests the add/remove elements functionality on Herokuapp by clicking a link to navigate to the add/remove page, clicking the add element button, and verifying the new element appears

Starting URL: https://the-internet.herokuapp.com/

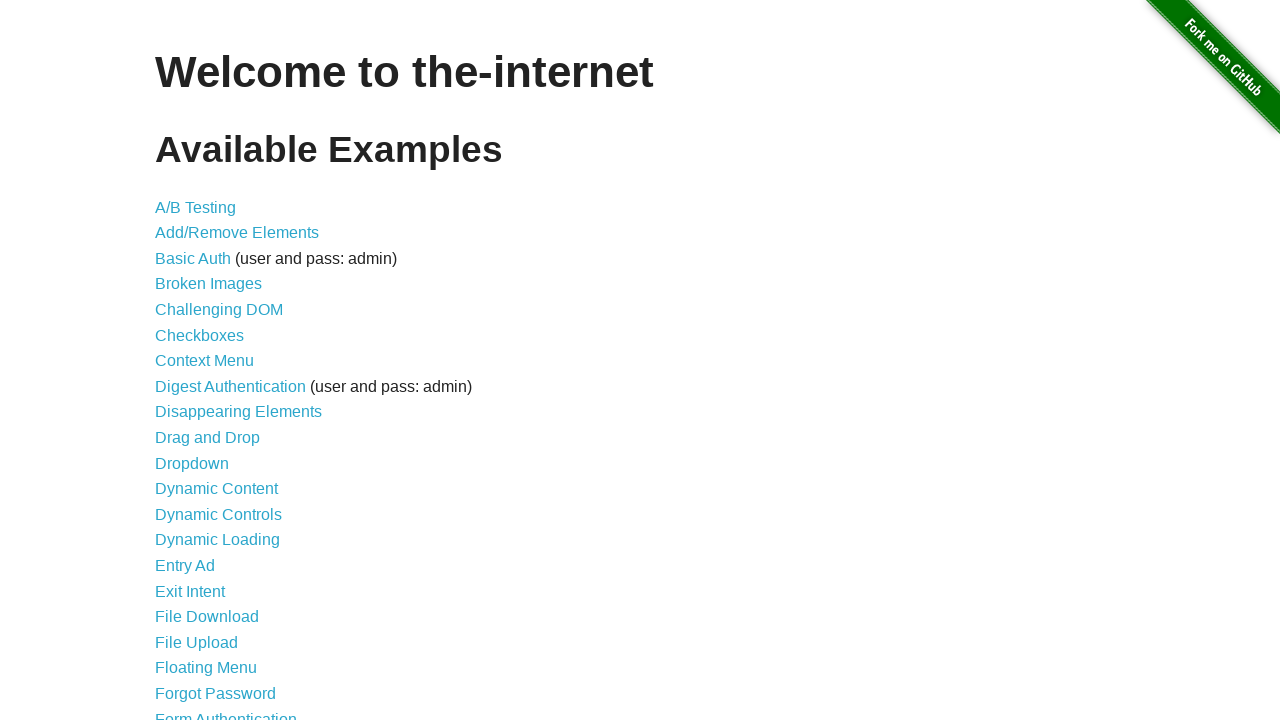

Clicked on the add/remove elements link to navigate to the add/remove page at (237, 233) on a[href='/add_remove_elements/']
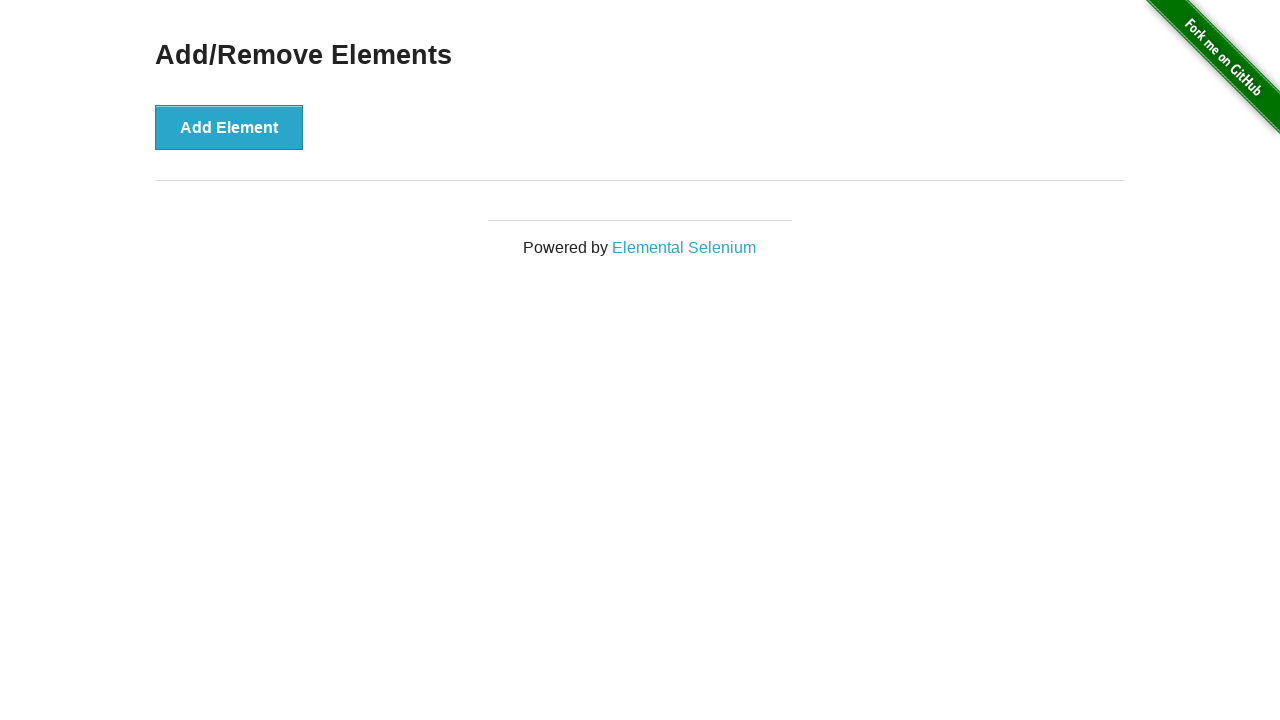

Clicked the Add Element button at (229, 127) on button[onclick='addElement()']
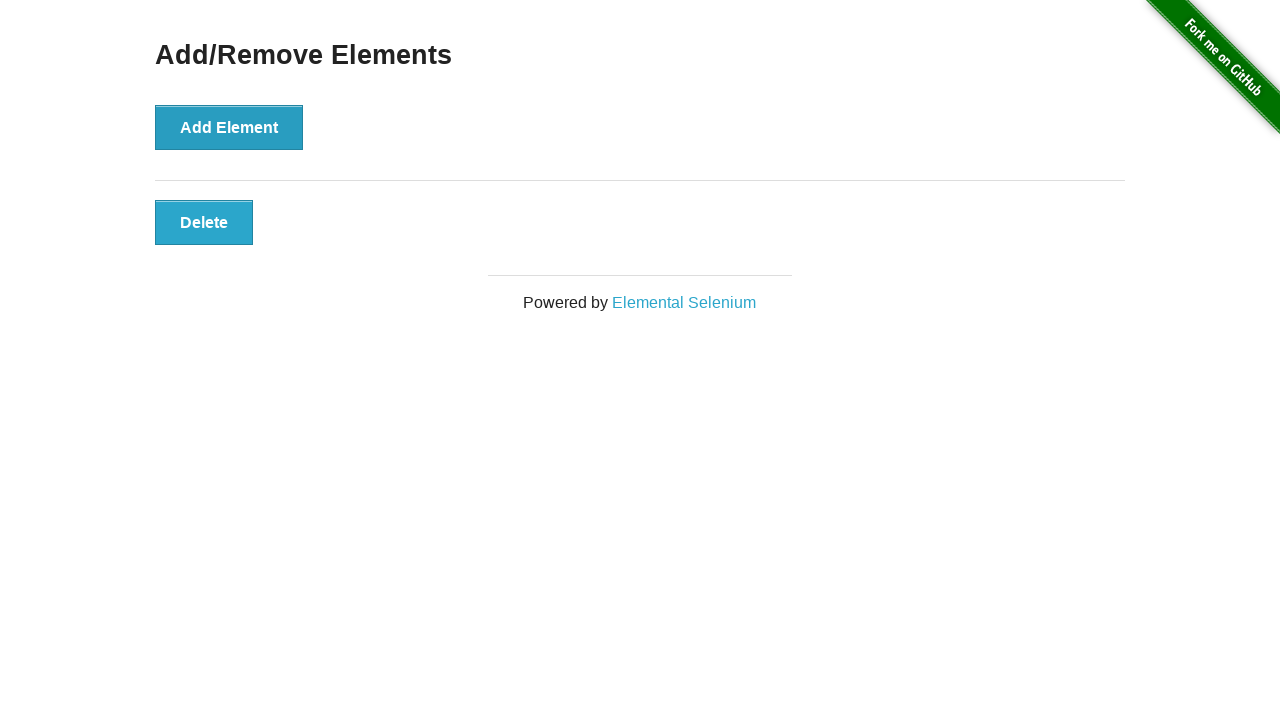

Verified the new element appears with class 'added-manually'
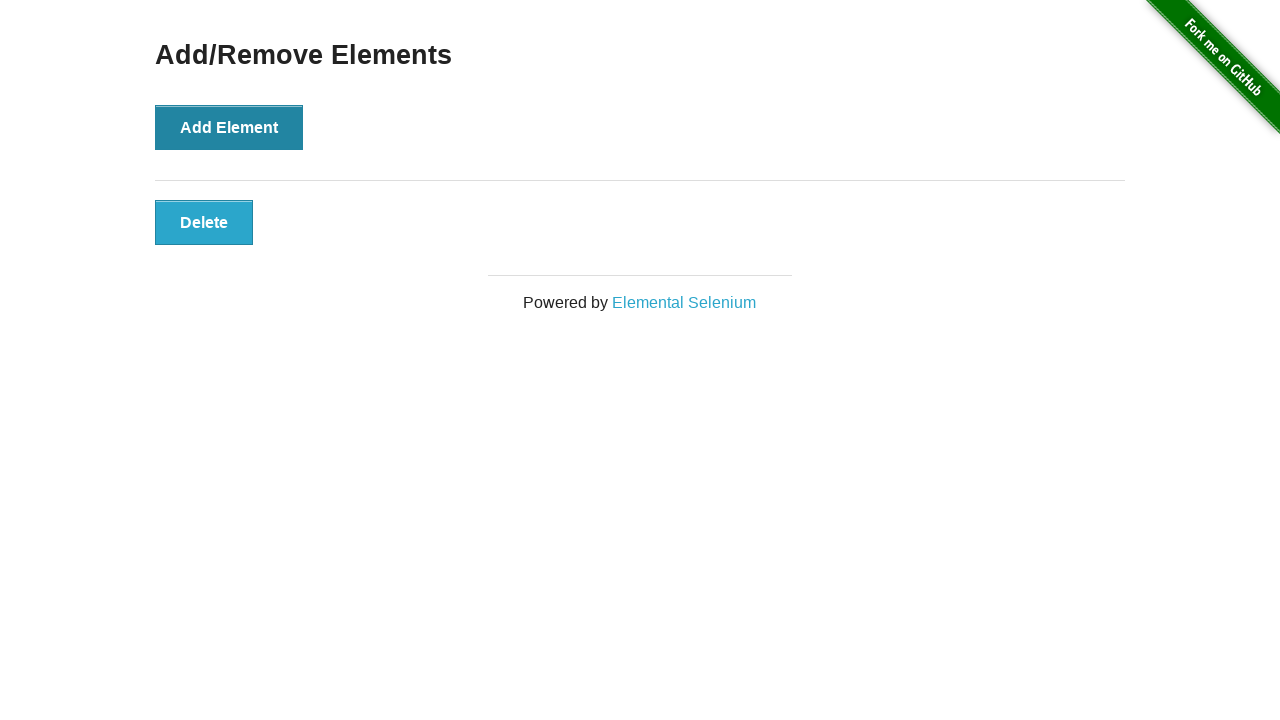

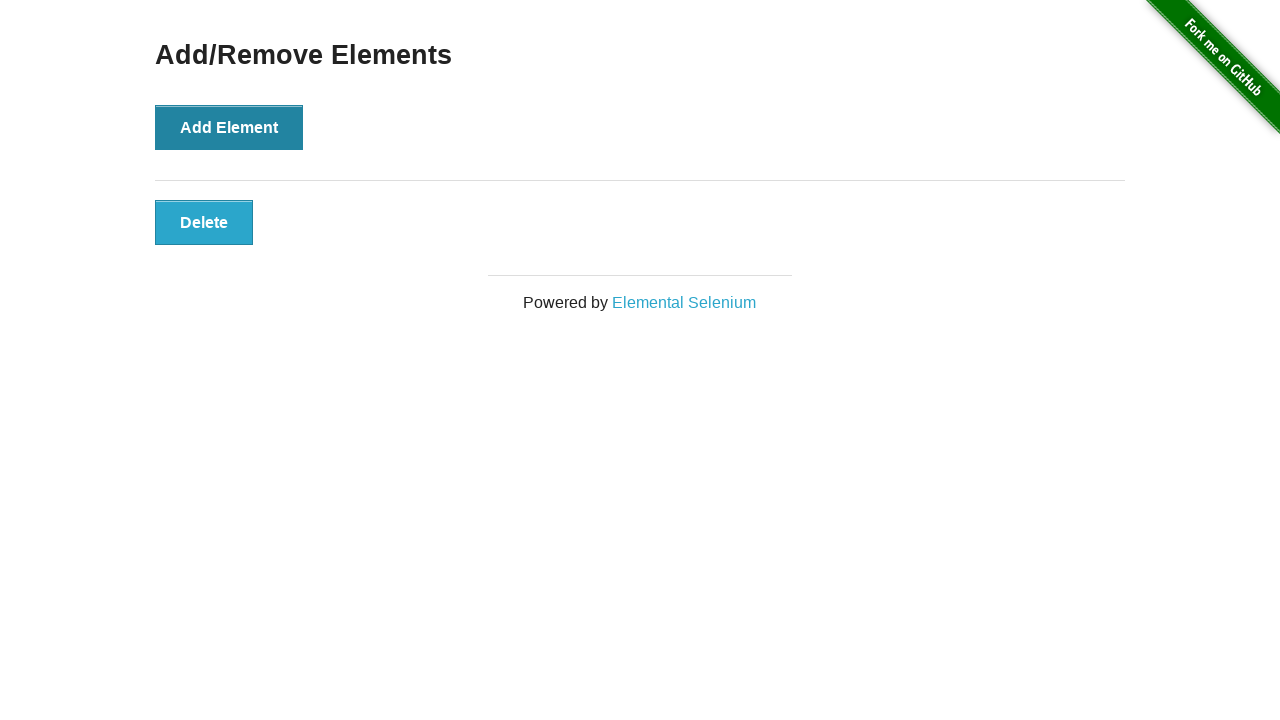